Tests the customer search functionality by first adding a new customer, then searching for them by name and verifying only the matching customer is displayed with correct details.

Starting URL: https://www.globalsqa.com/angularJs-protractor/BankingProject/#/manager

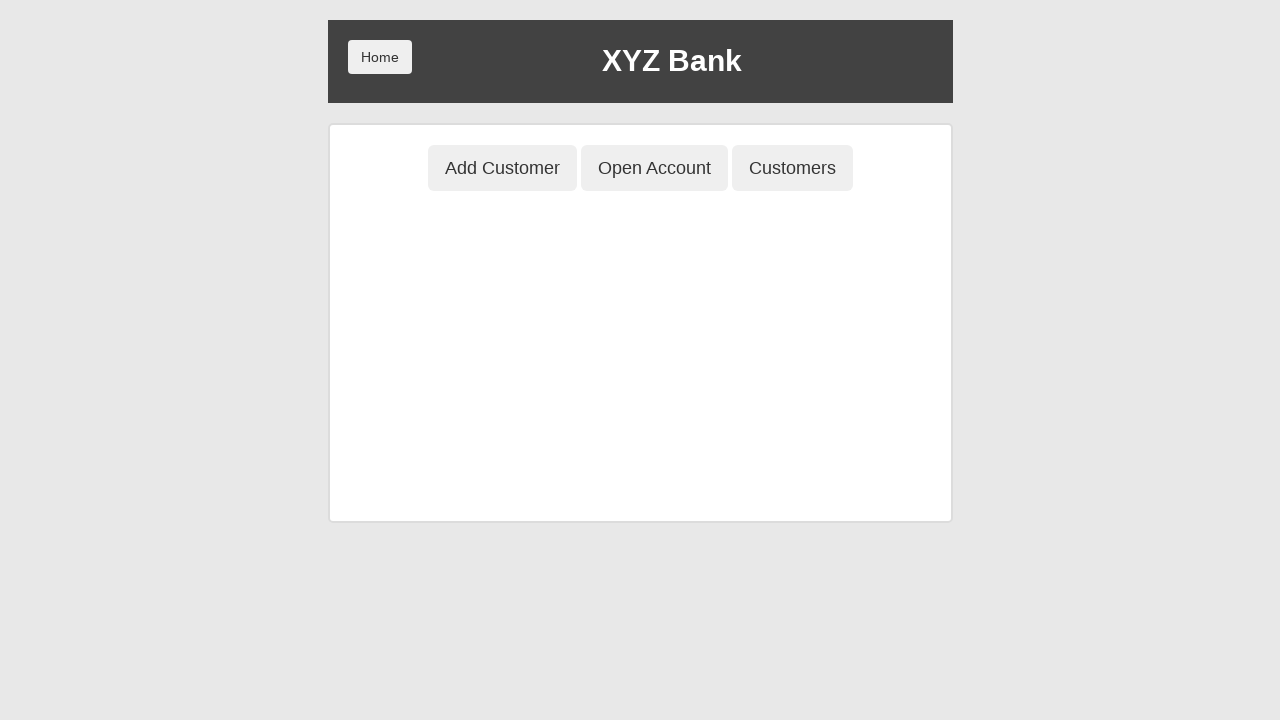

Clicked Add Customer button to navigate to Add Customer page at (502, 168) on button[ng-class='btnClass1']
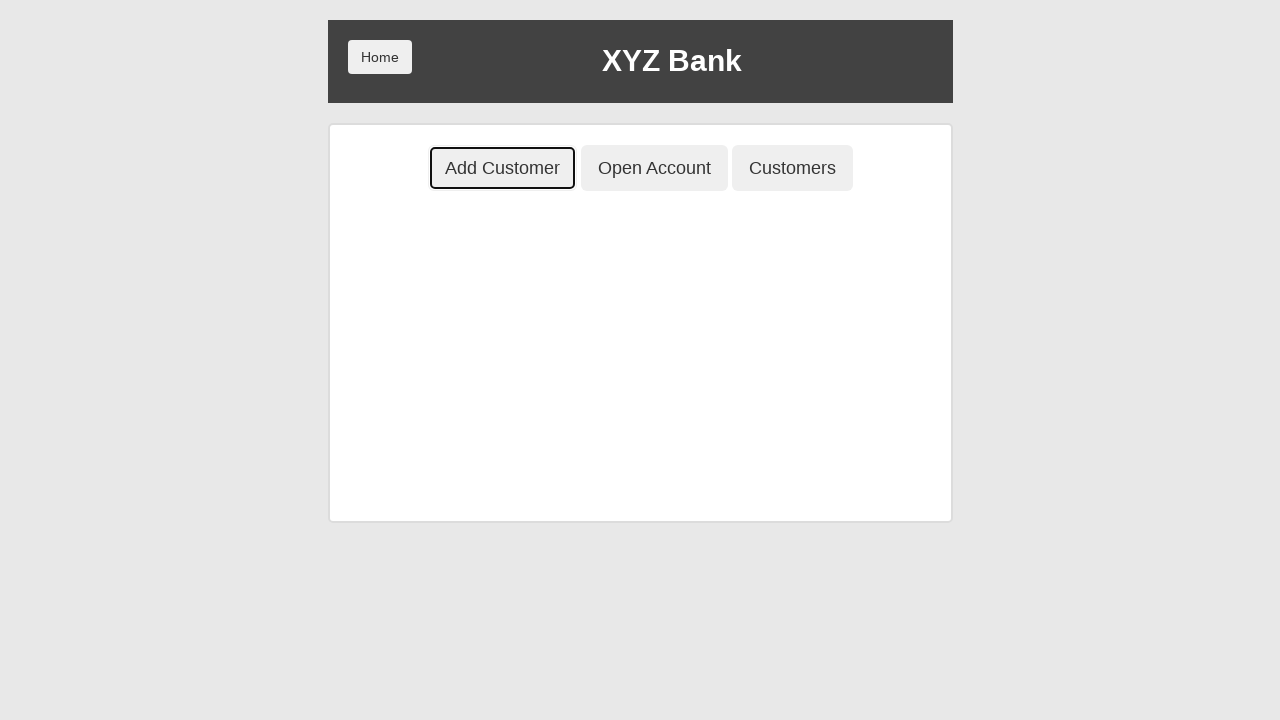

Filled first name field with 'John' on input[ng-model='fName']
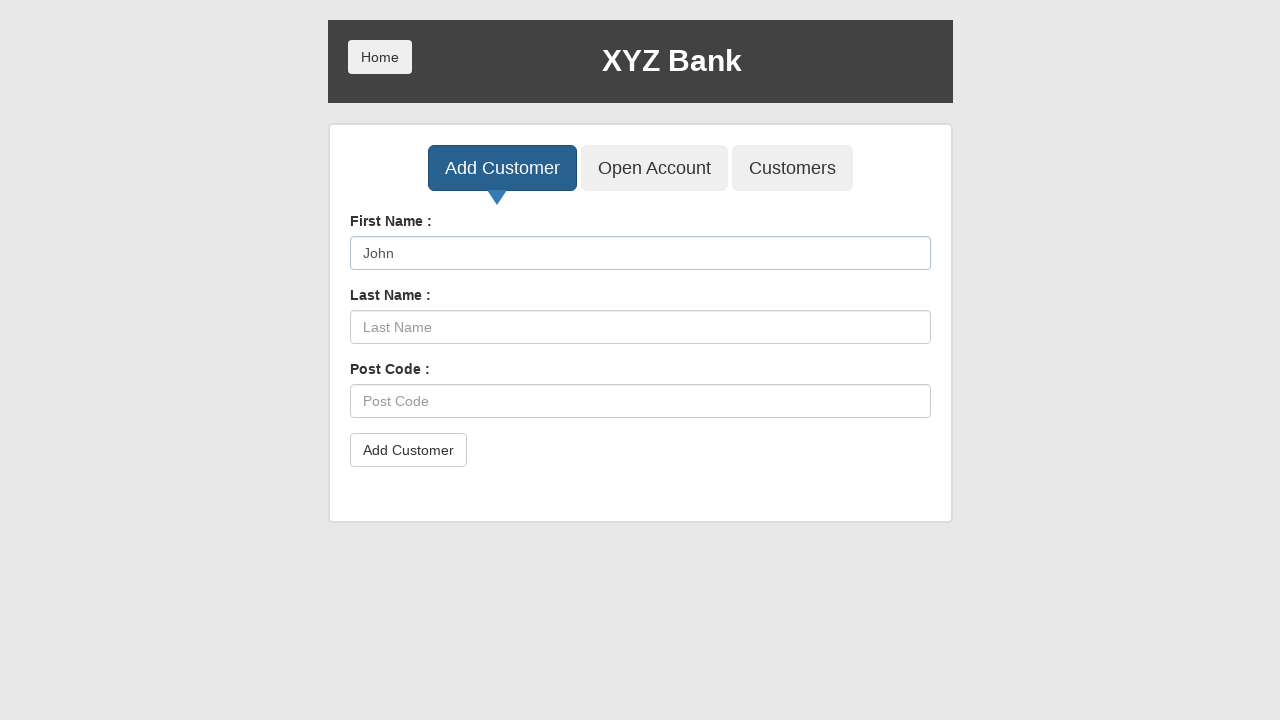

Filled last name field with 'Doe' on input[ng-model='lName']
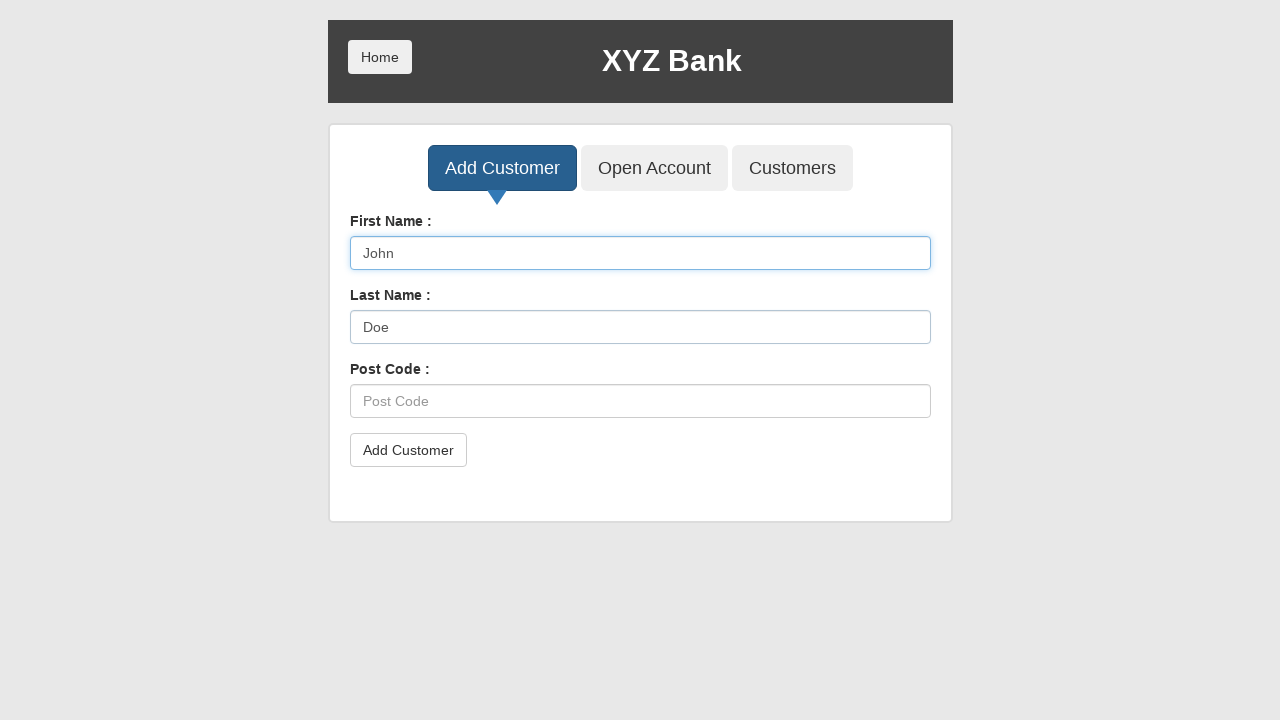

Filled postal code field with '2000' on input[ng-model='postCd']
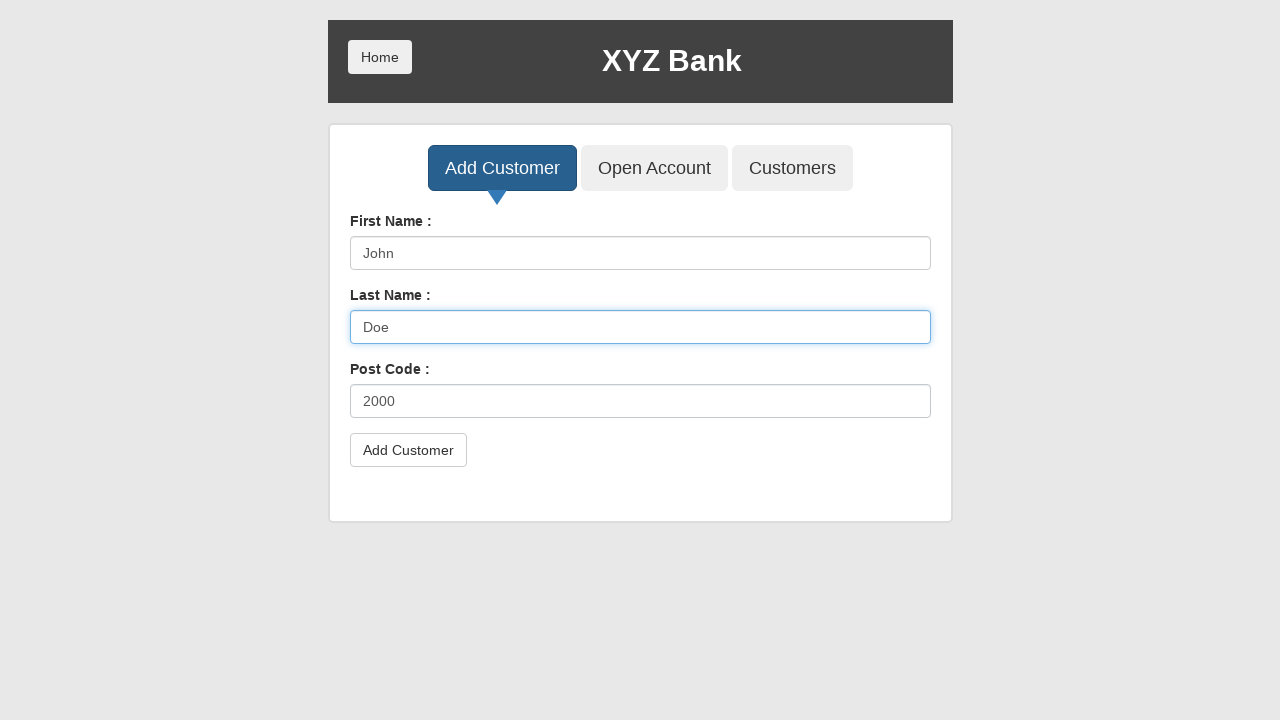

Clicked Add Customer submit button at (408, 450) on button[type='submit']
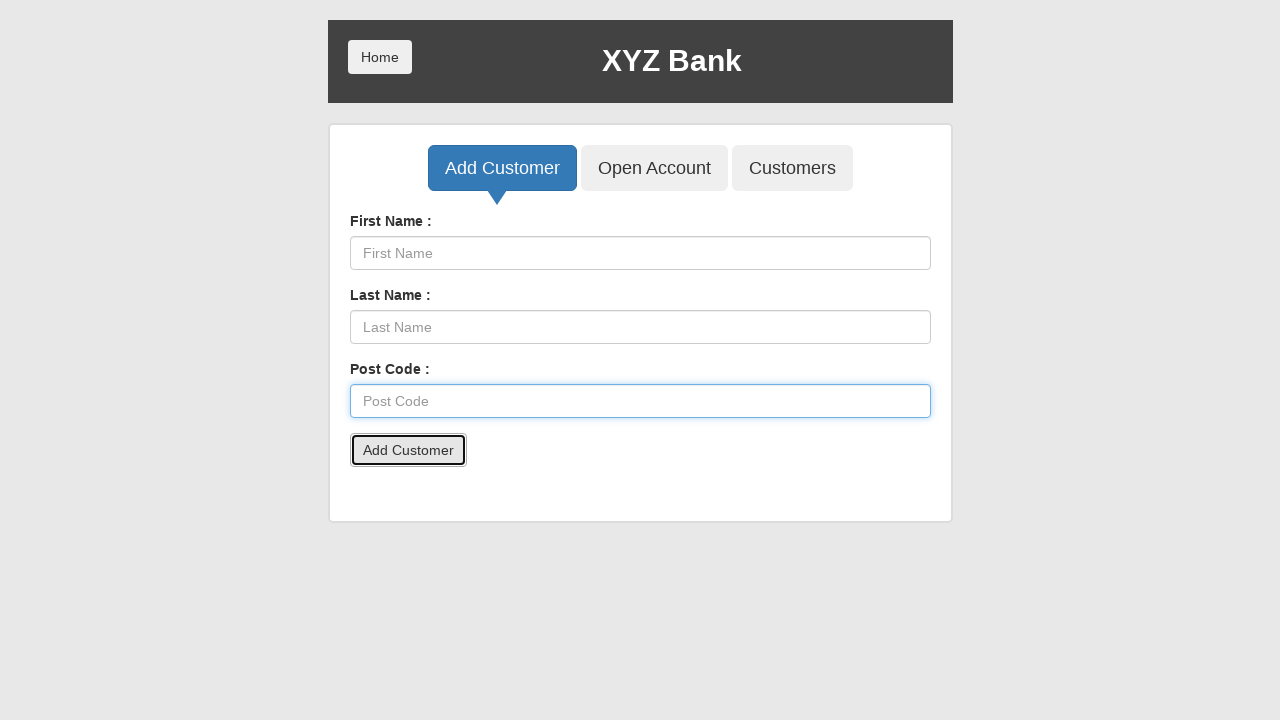

Accepted the customer creation confirmation dialog
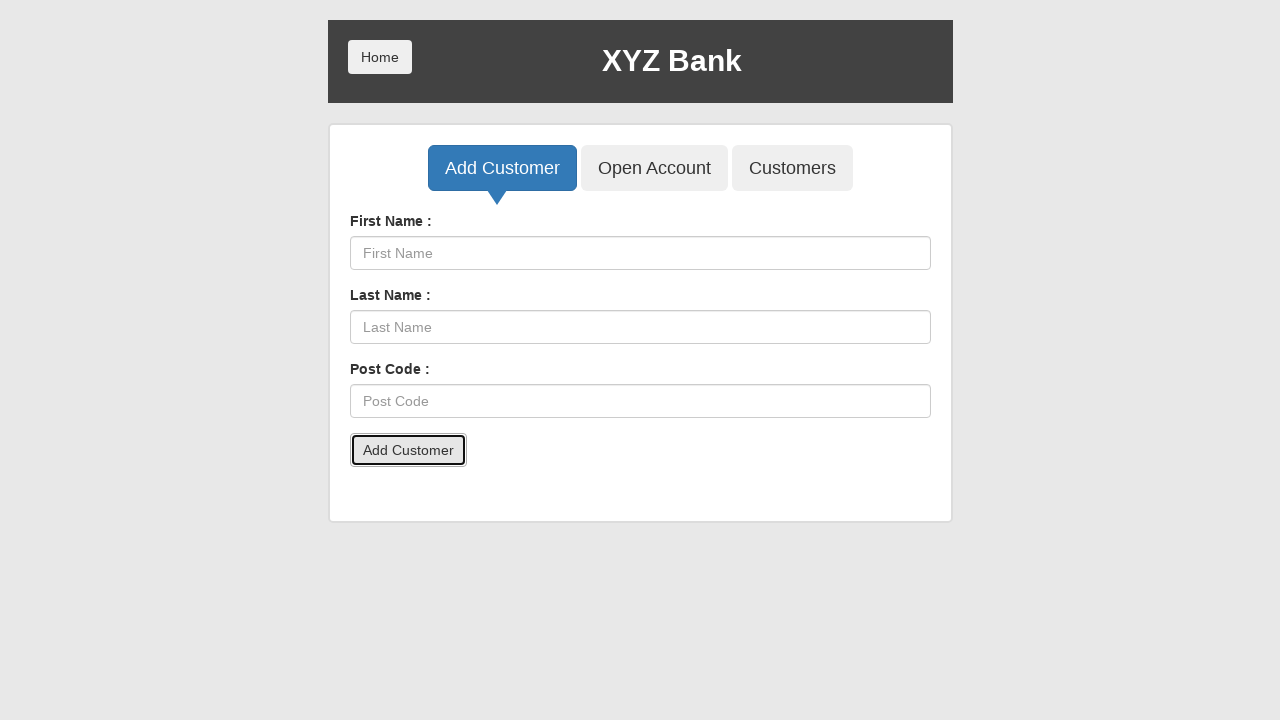

Clicked button to navigate to Customers page at (792, 168) on button[ng-class='btnClass3']
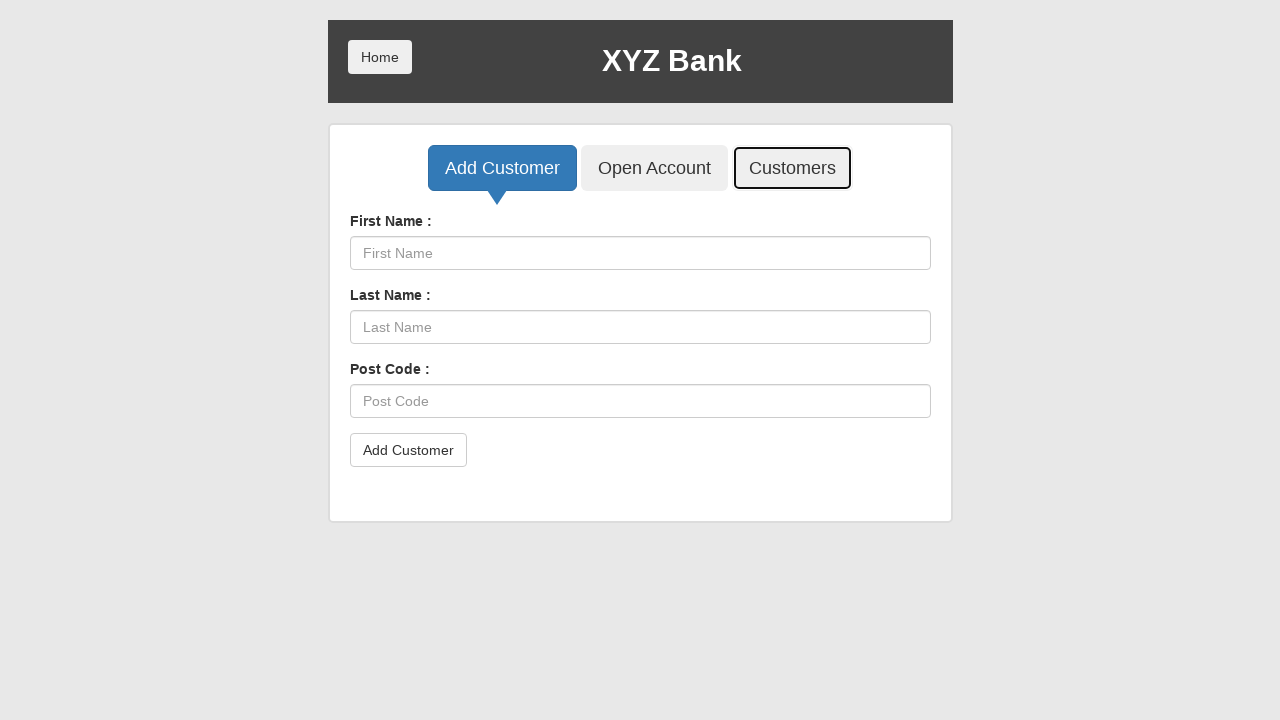

Waited for customers table to load
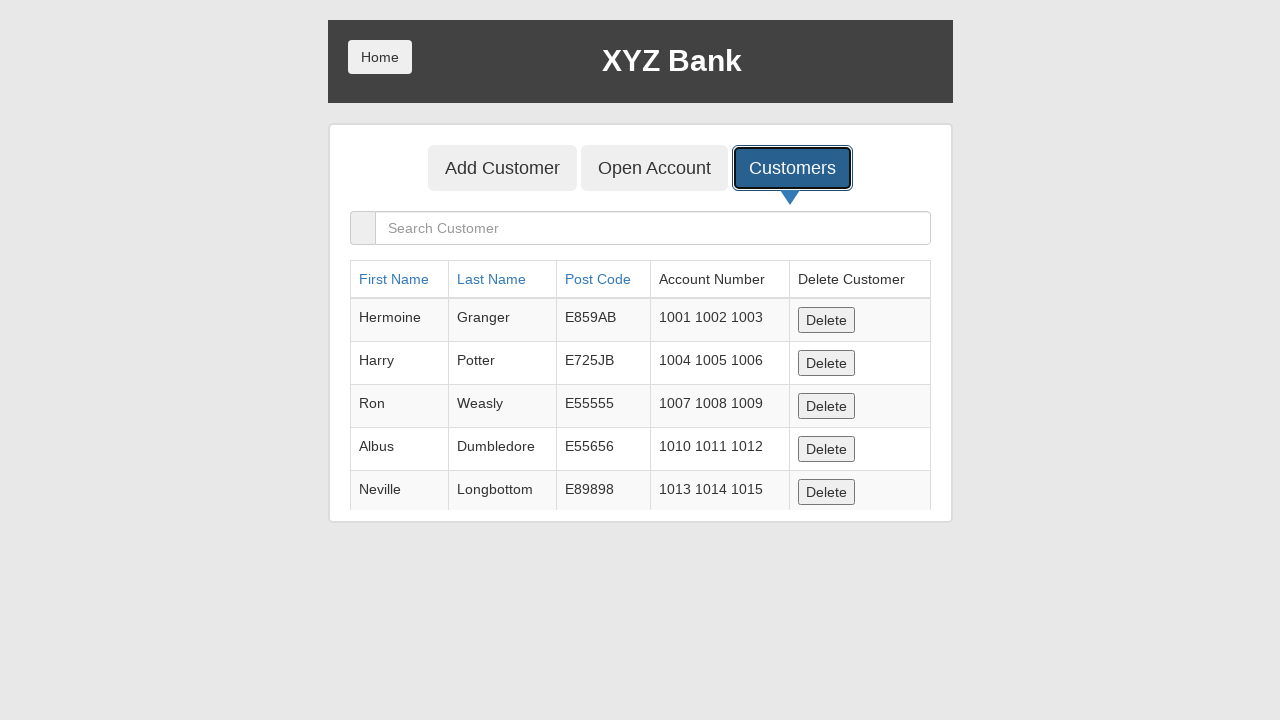

Filled customer search field with 'John' on input[ng-model='searchCustomer']
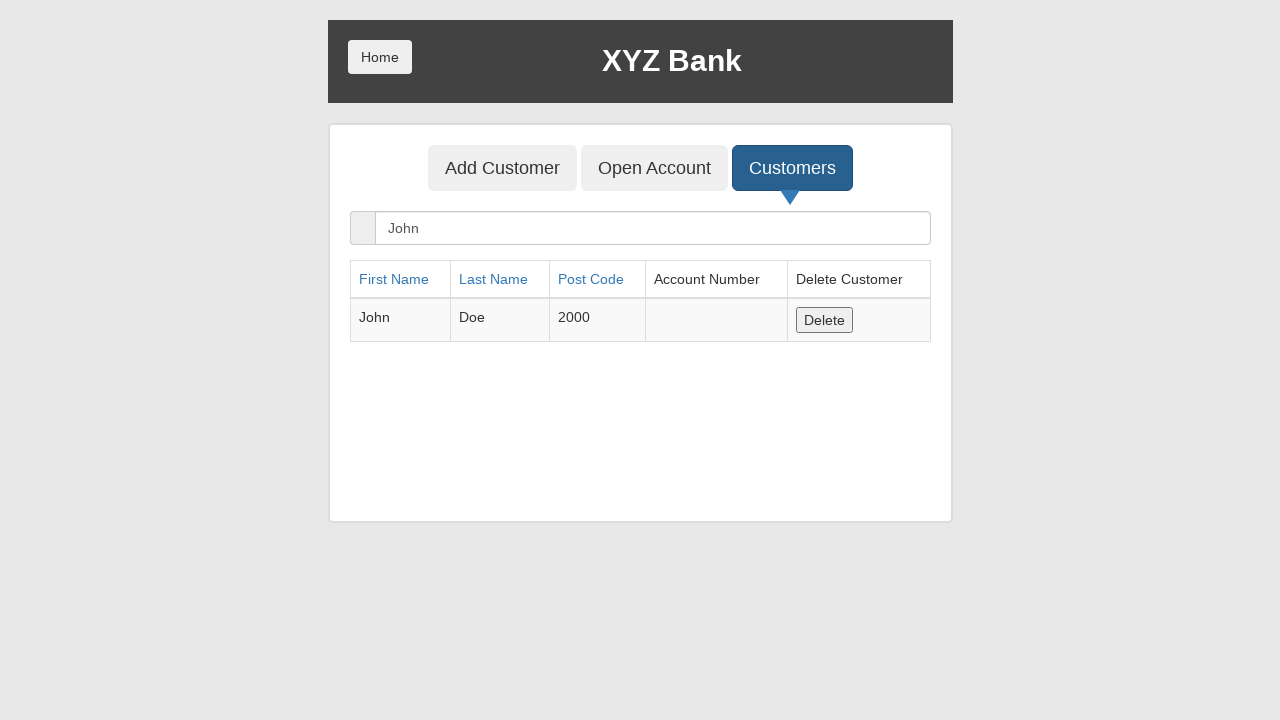

Verified that exactly one customer row is displayed in search results
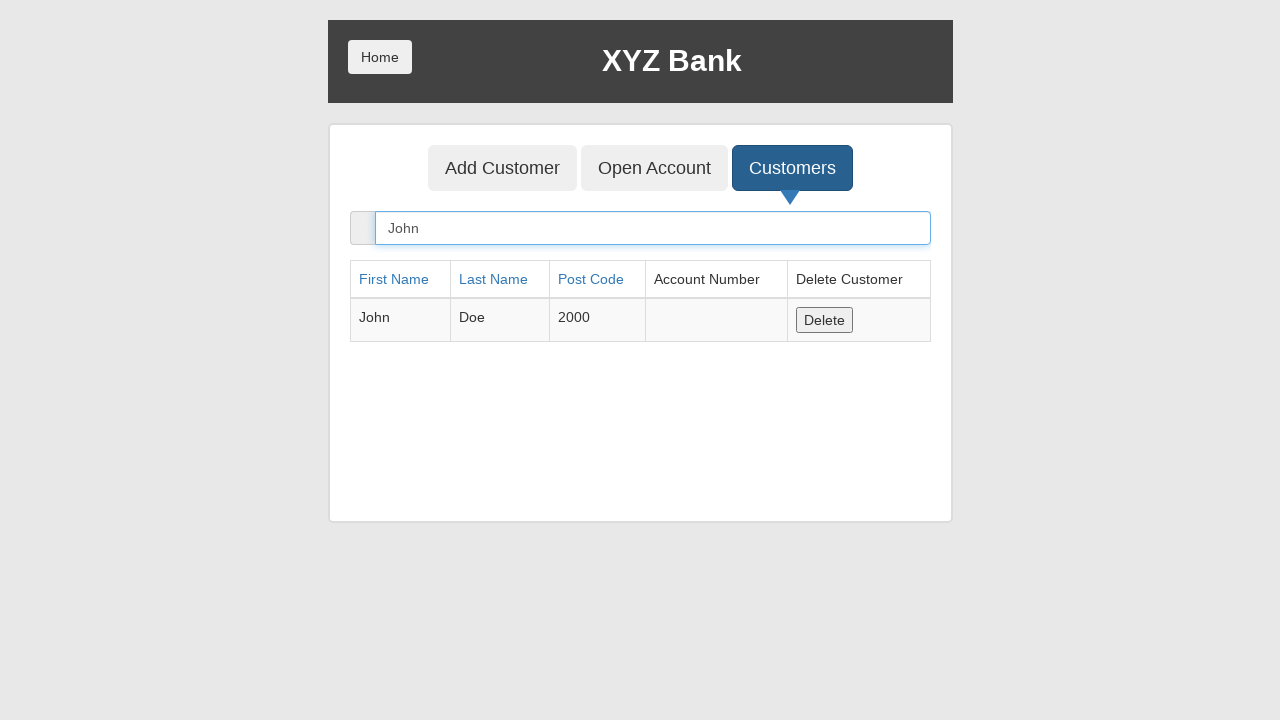

Verified that first name 'John' is present in the customer row
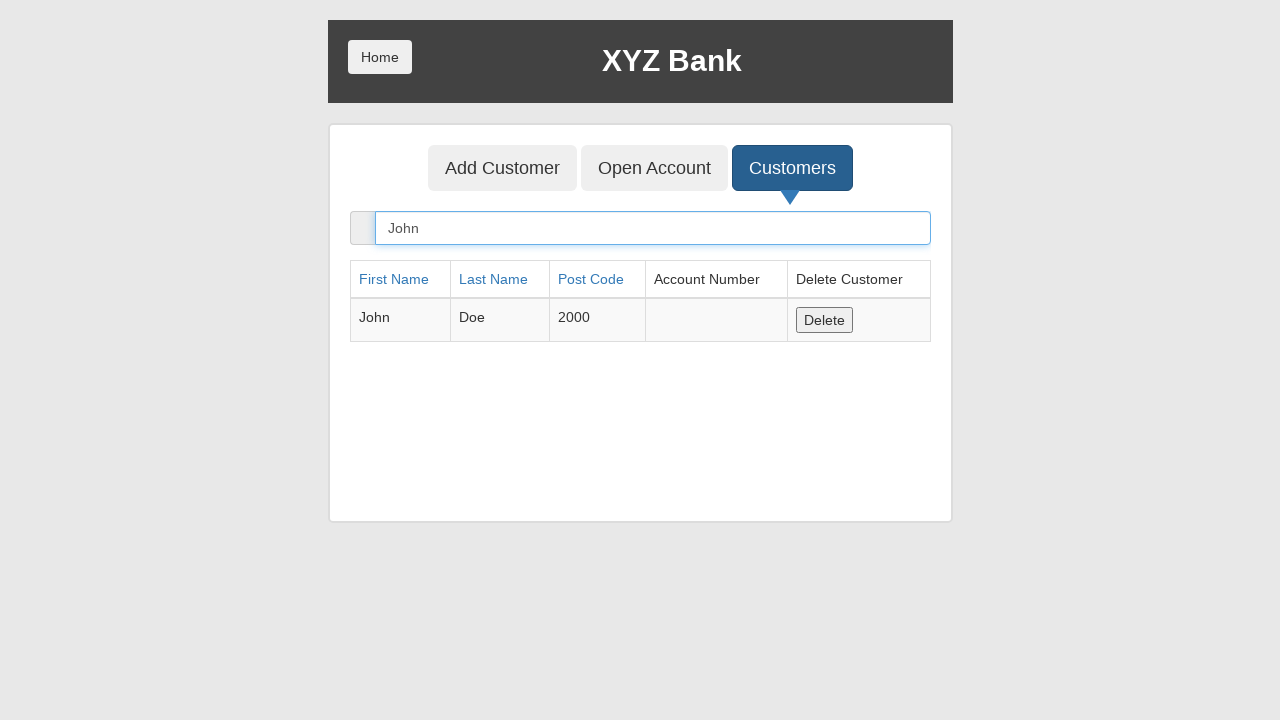

Verified that last name 'Doe' is present in the customer row
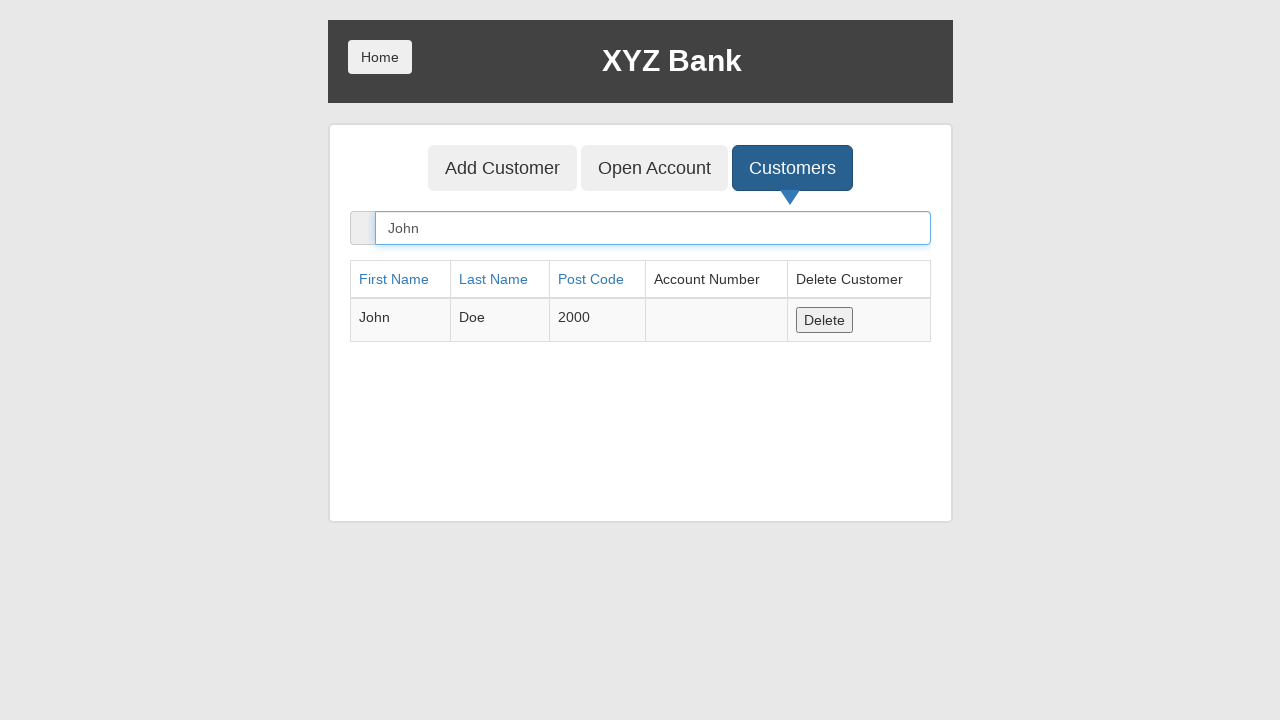

Verified that postal code '2000' is present in the customer row
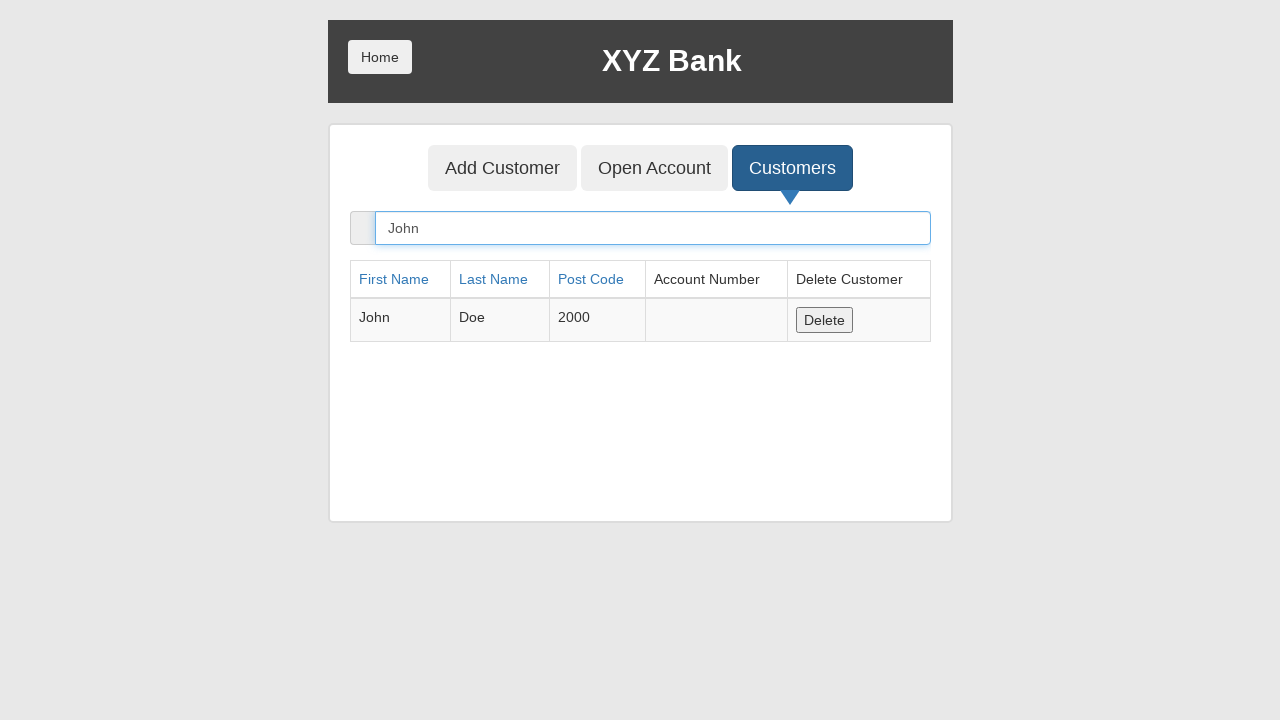

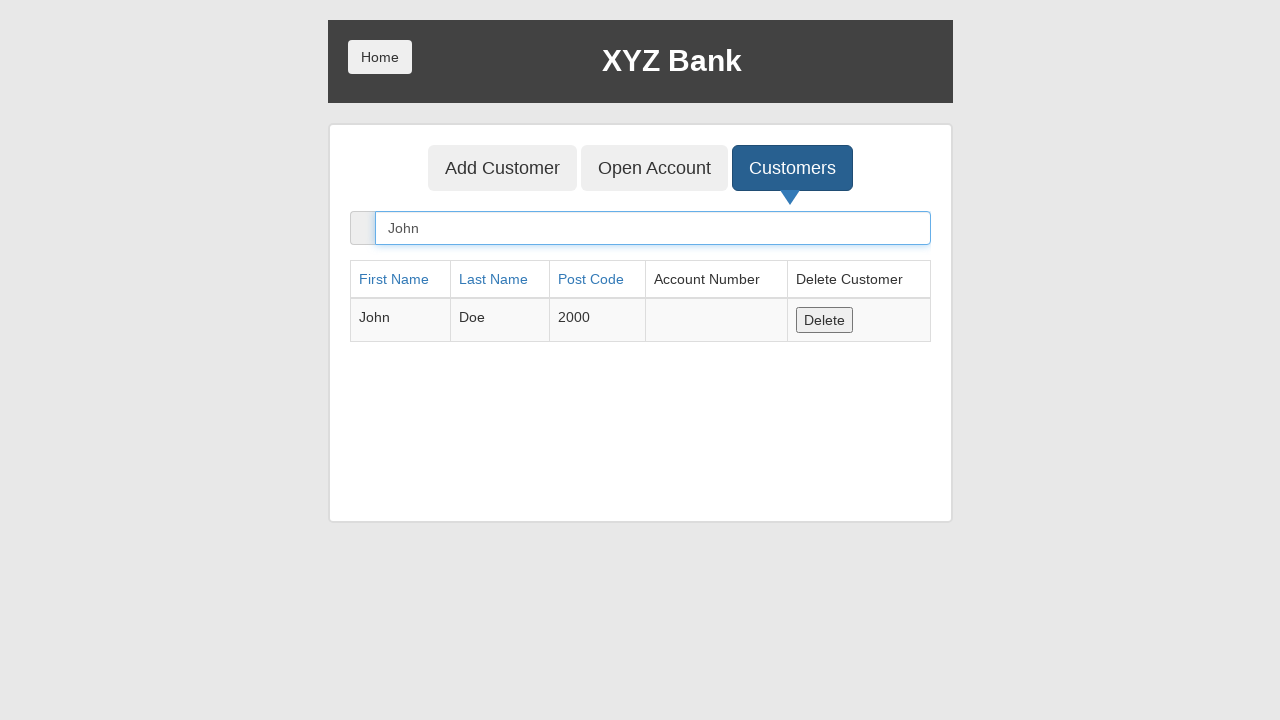